Tests that edits are saved when the edit field loses focus (blur event)

Starting URL: https://demo.playwright.dev/todomvc

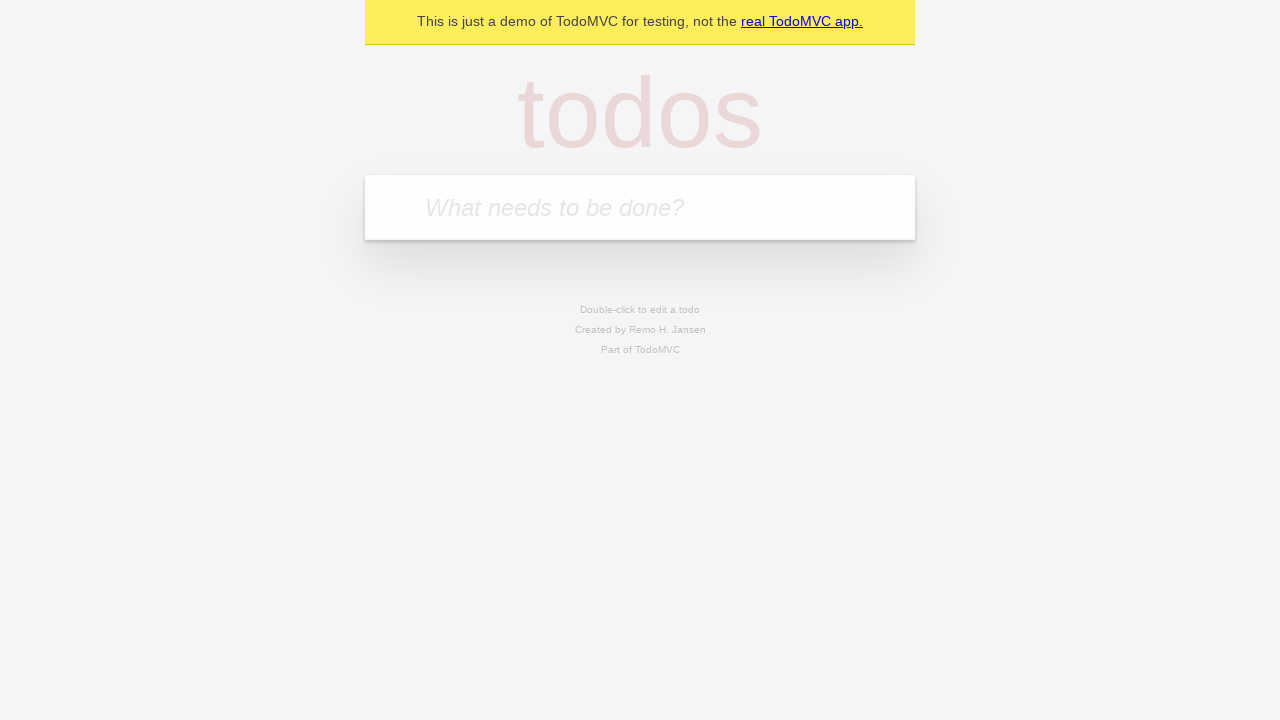

Filled todo input with 'buy some cheese' on internal:attr=[placeholder="What needs to be done?"i]
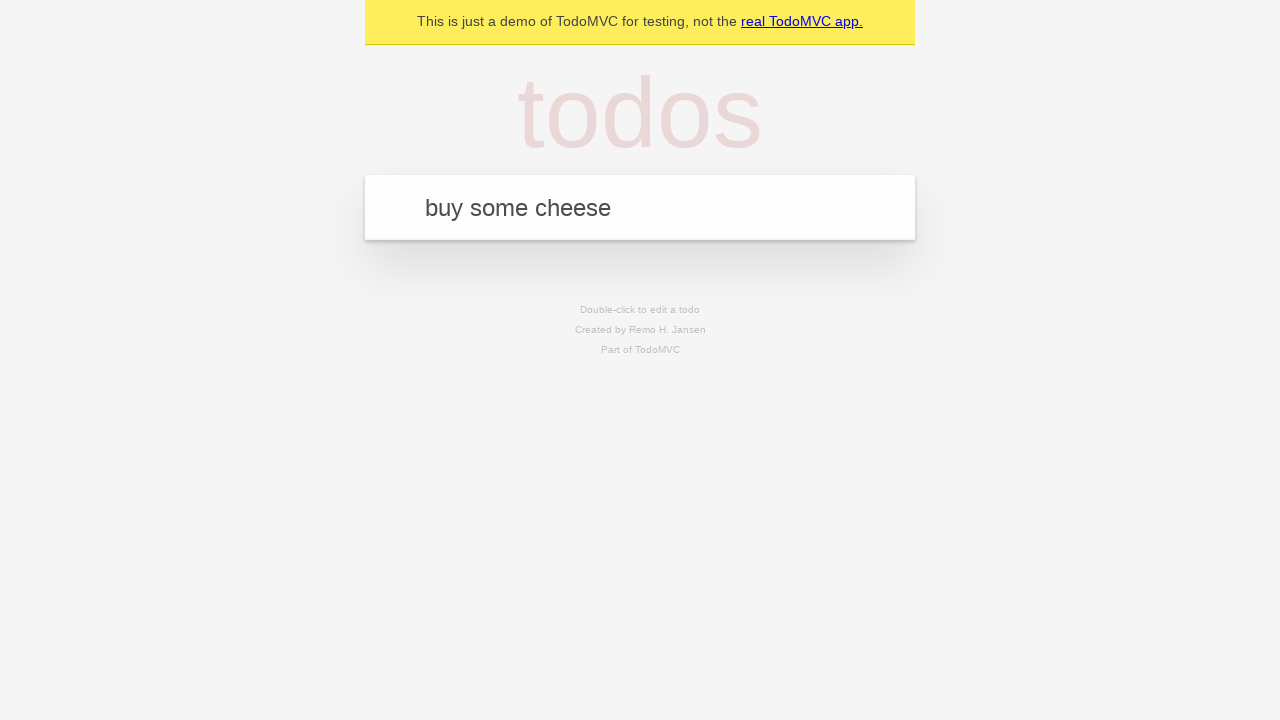

Pressed Enter to create todo 'buy some cheese' on internal:attr=[placeholder="What needs to be done?"i]
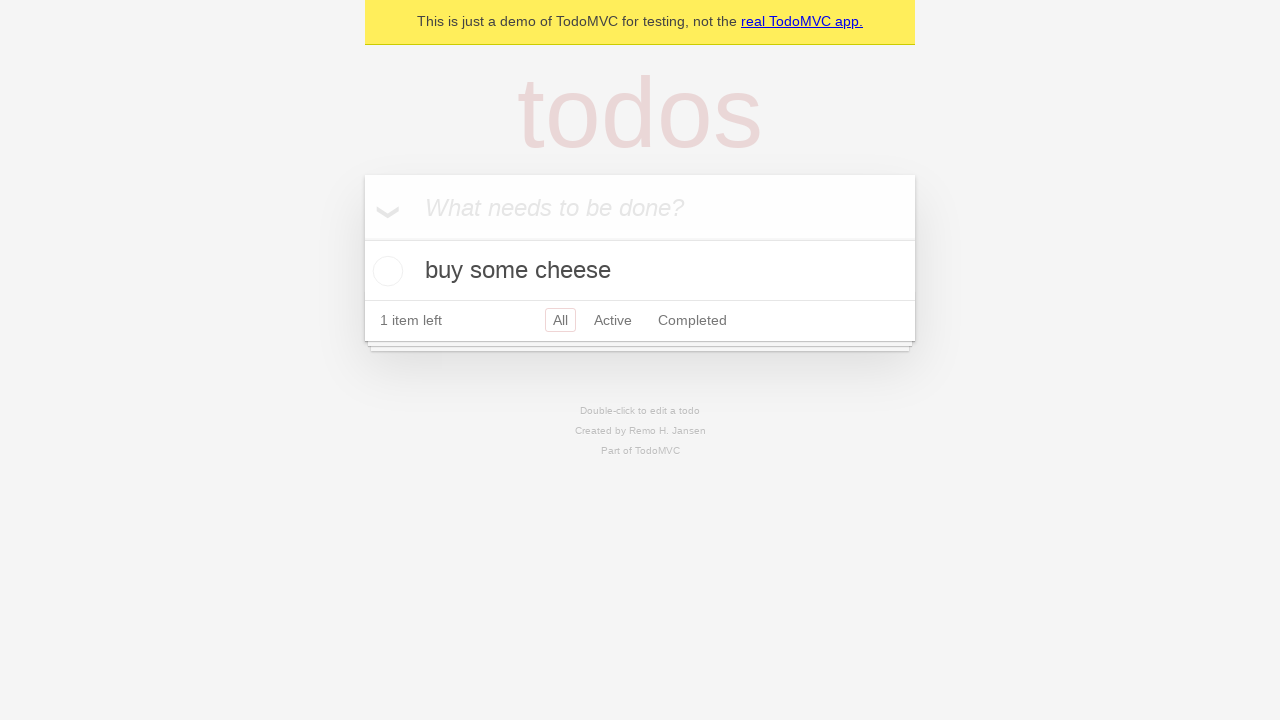

Filled todo input with 'feed the cat' on internal:attr=[placeholder="What needs to be done?"i]
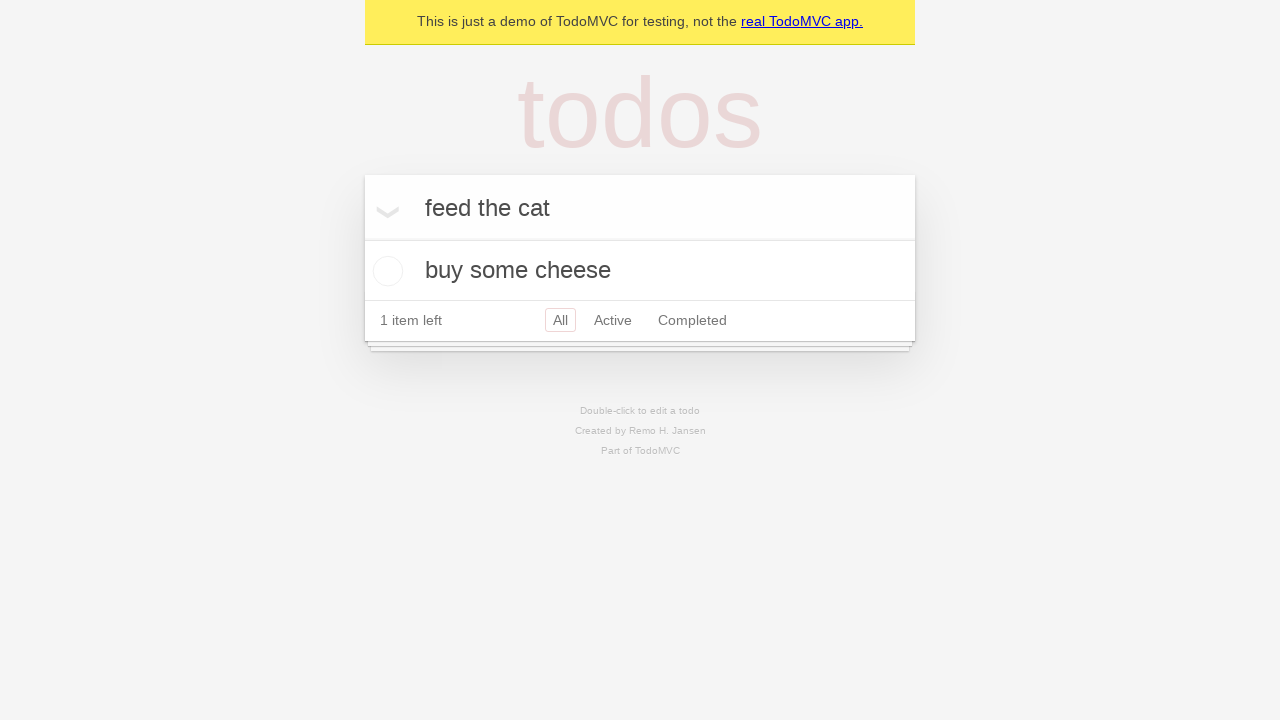

Pressed Enter to create todo 'feed the cat' on internal:attr=[placeholder="What needs to be done?"i]
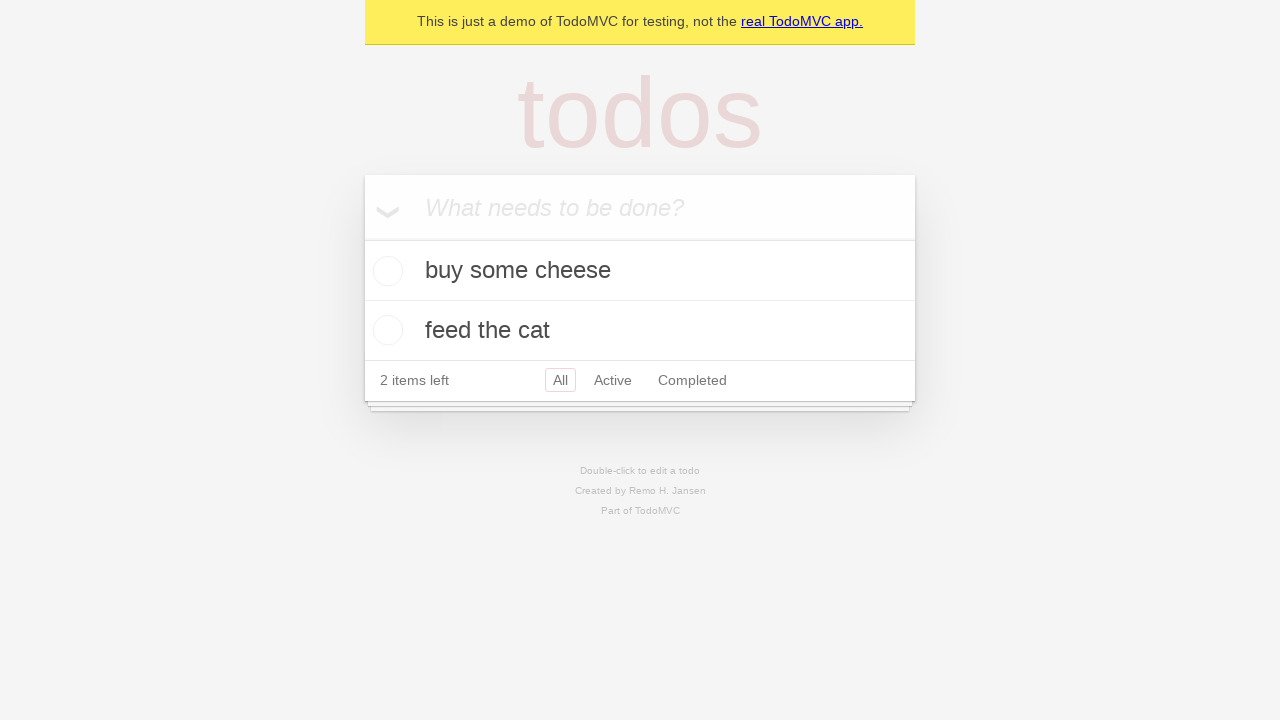

Filled todo input with 'book a doctors appointment' on internal:attr=[placeholder="What needs to be done?"i]
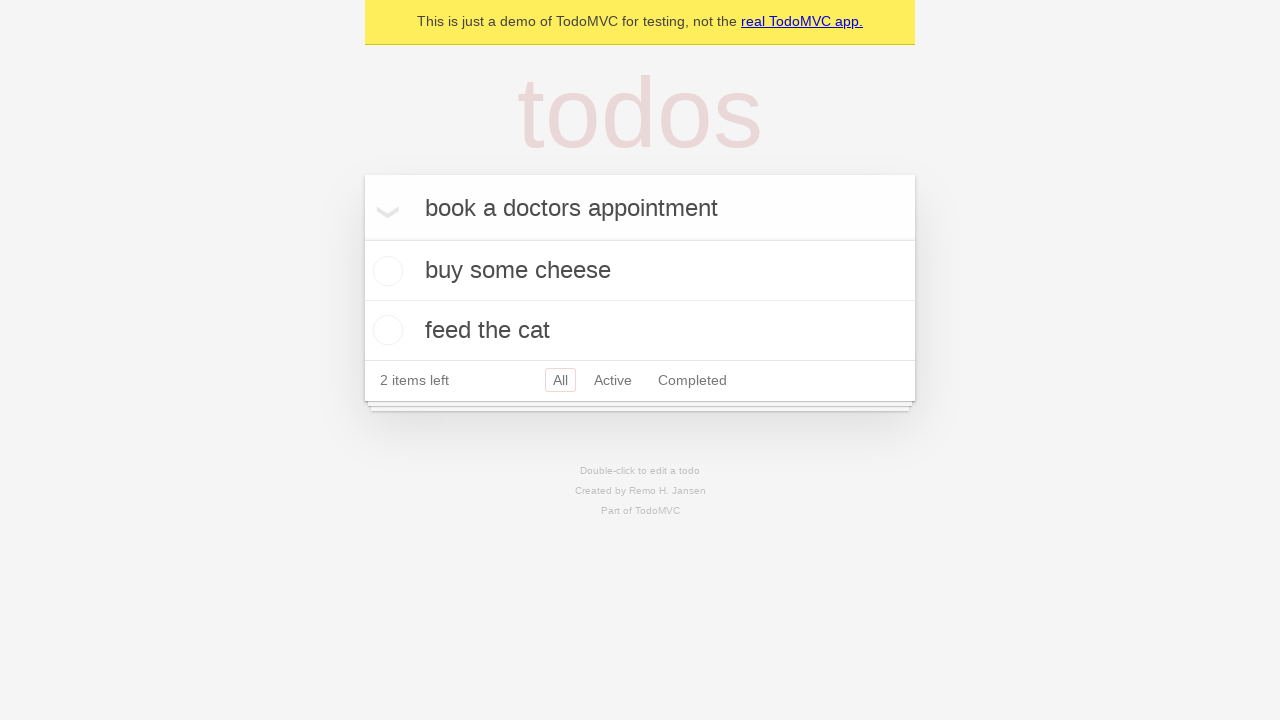

Pressed Enter to create todo 'book a doctors appointment' on internal:attr=[placeholder="What needs to be done?"i]
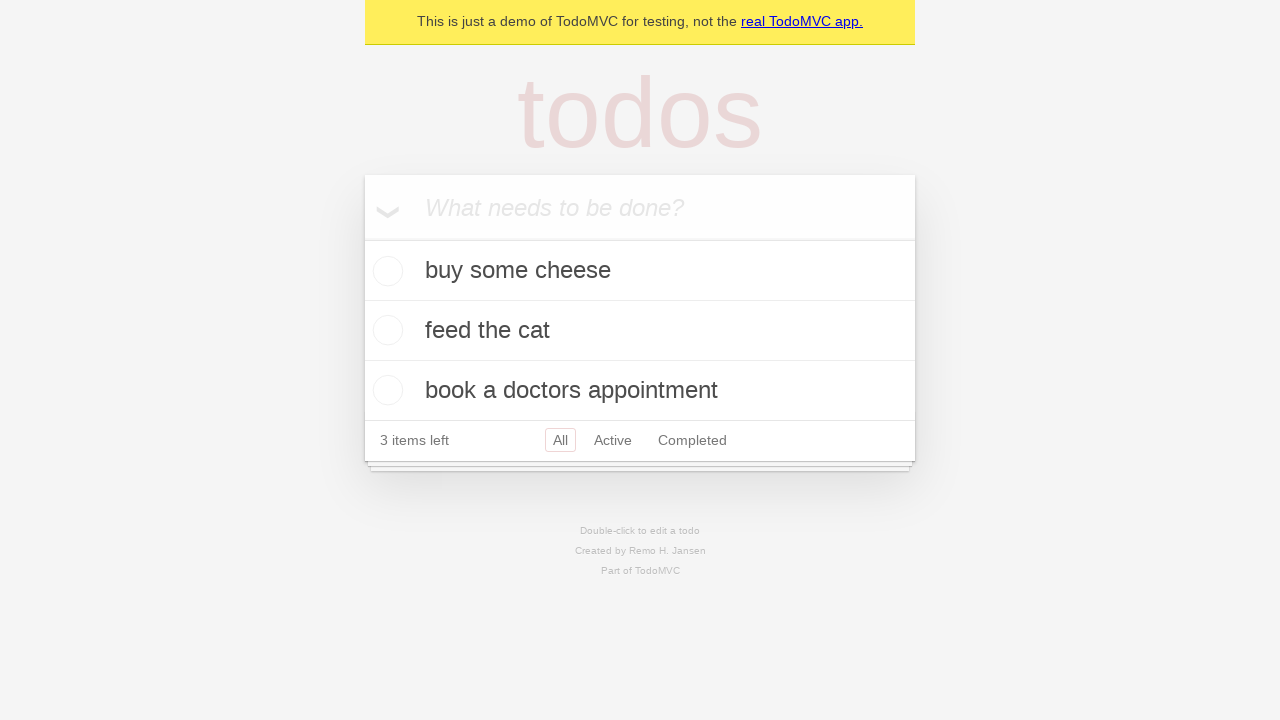

All 3 todos loaded and visible
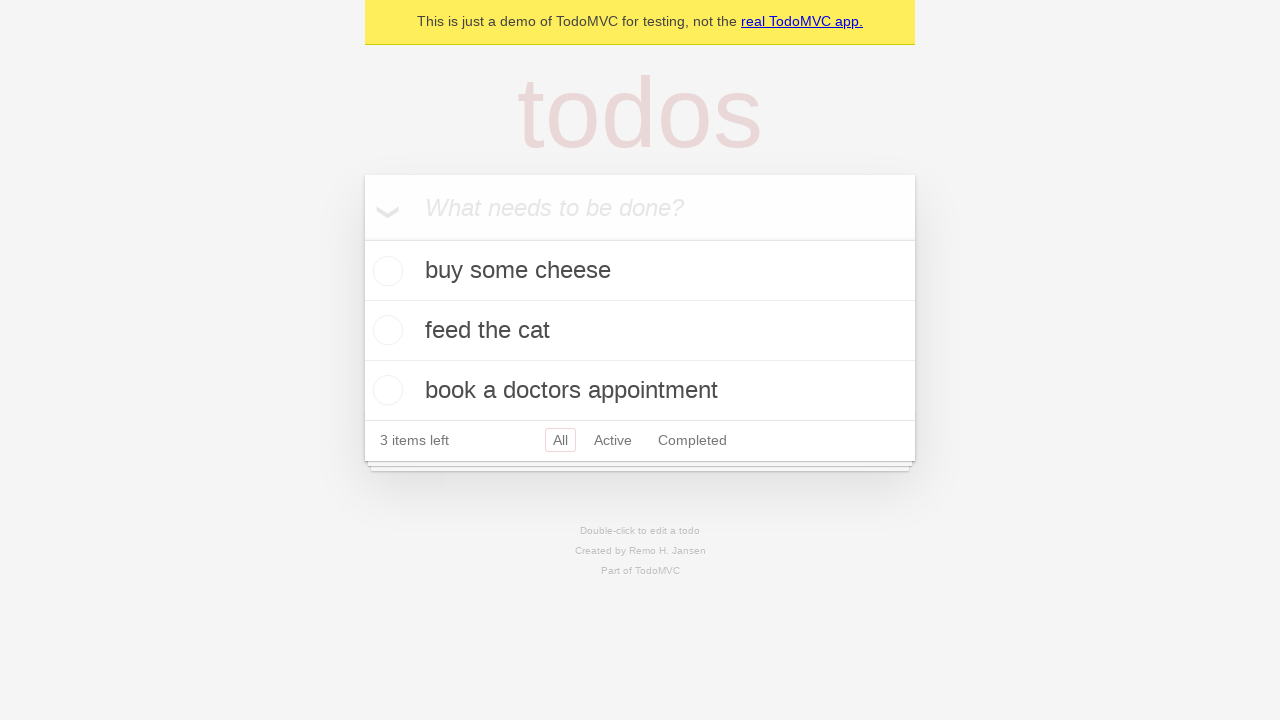

Double-clicked second todo to enter edit mode at (640, 331) on internal:testid=[data-testid="todo-item"s] >> nth=1
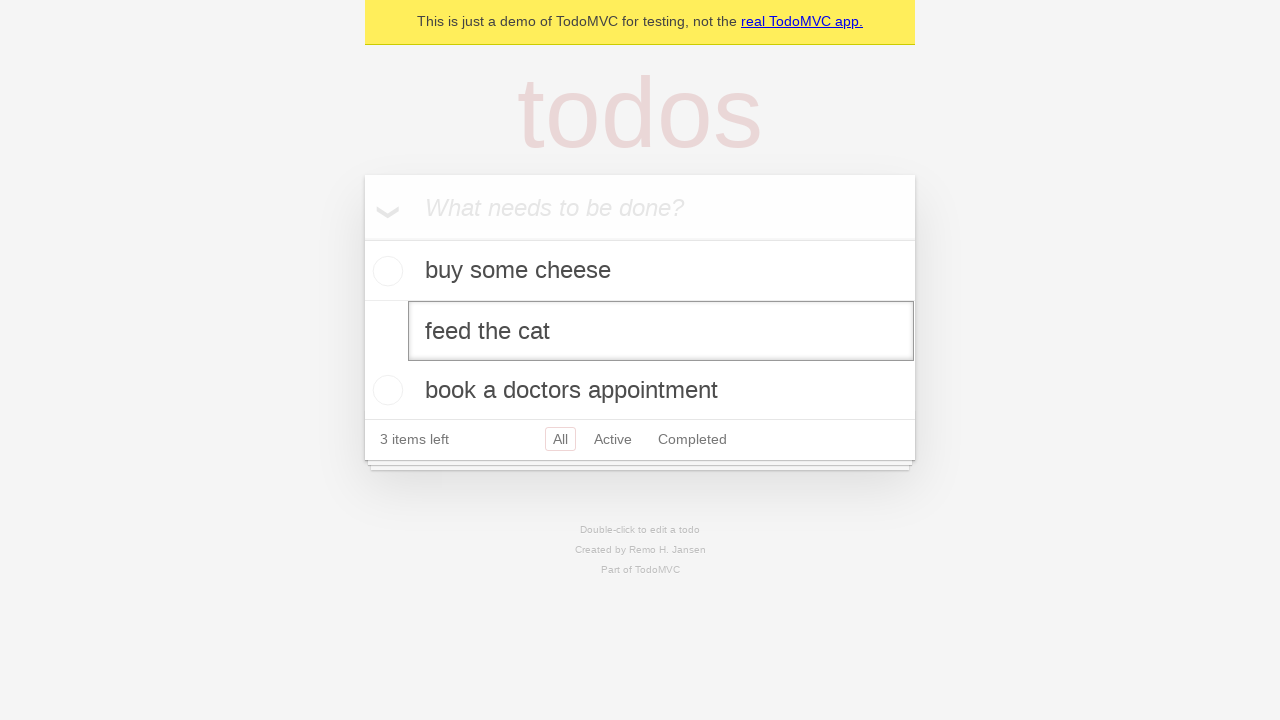

Filled edit box with 'buy some sausages' on internal:testid=[data-testid="todo-item"s] >> nth=1 >> internal:role=textbox[nam
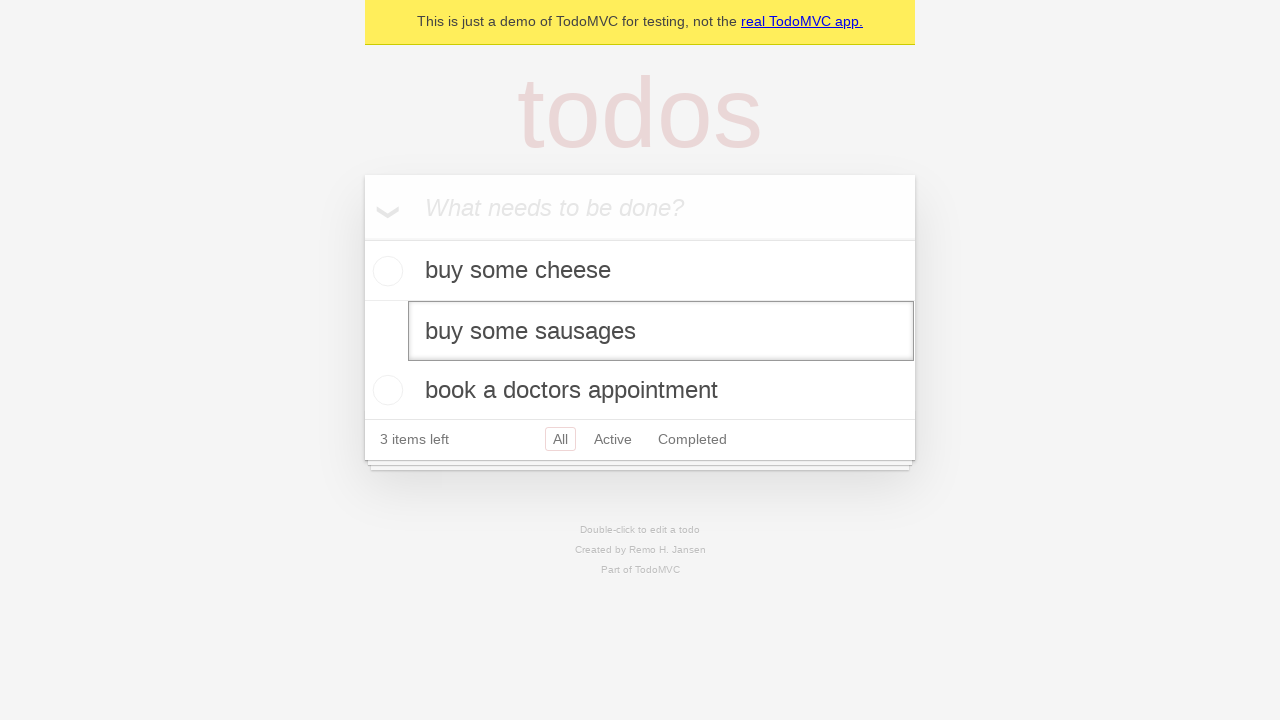

Dispatched blur event to save edited todo
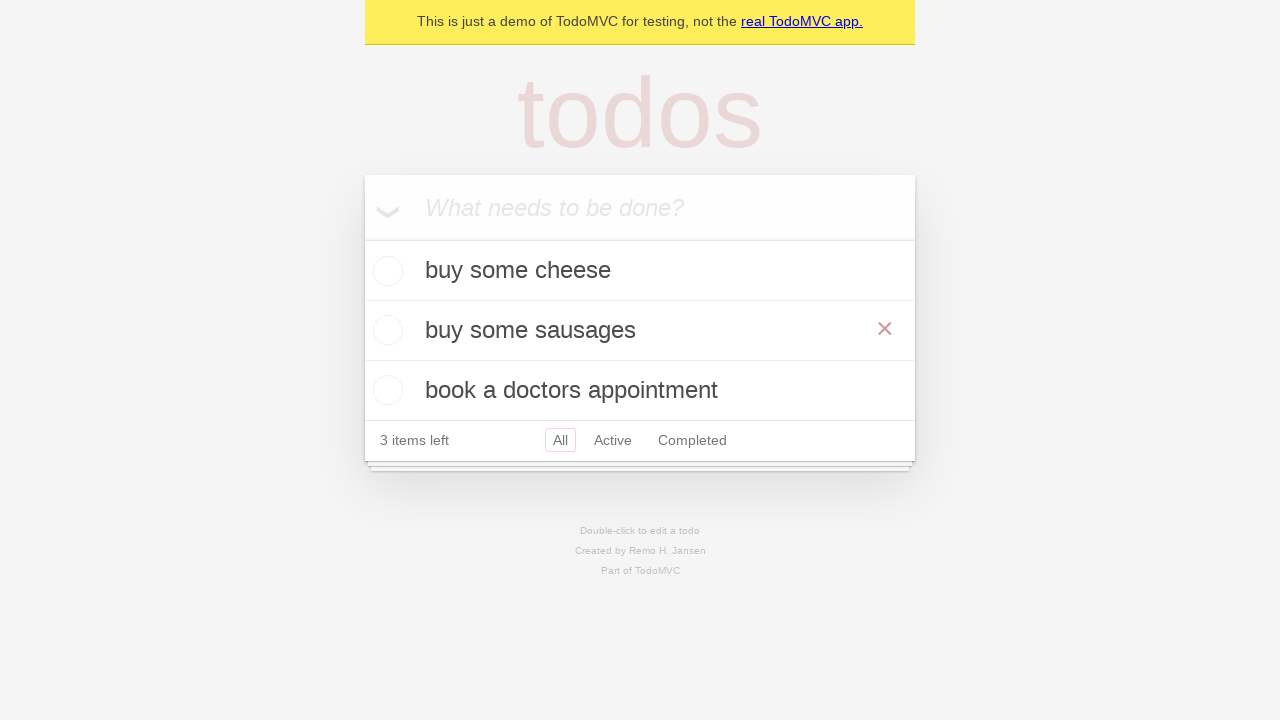

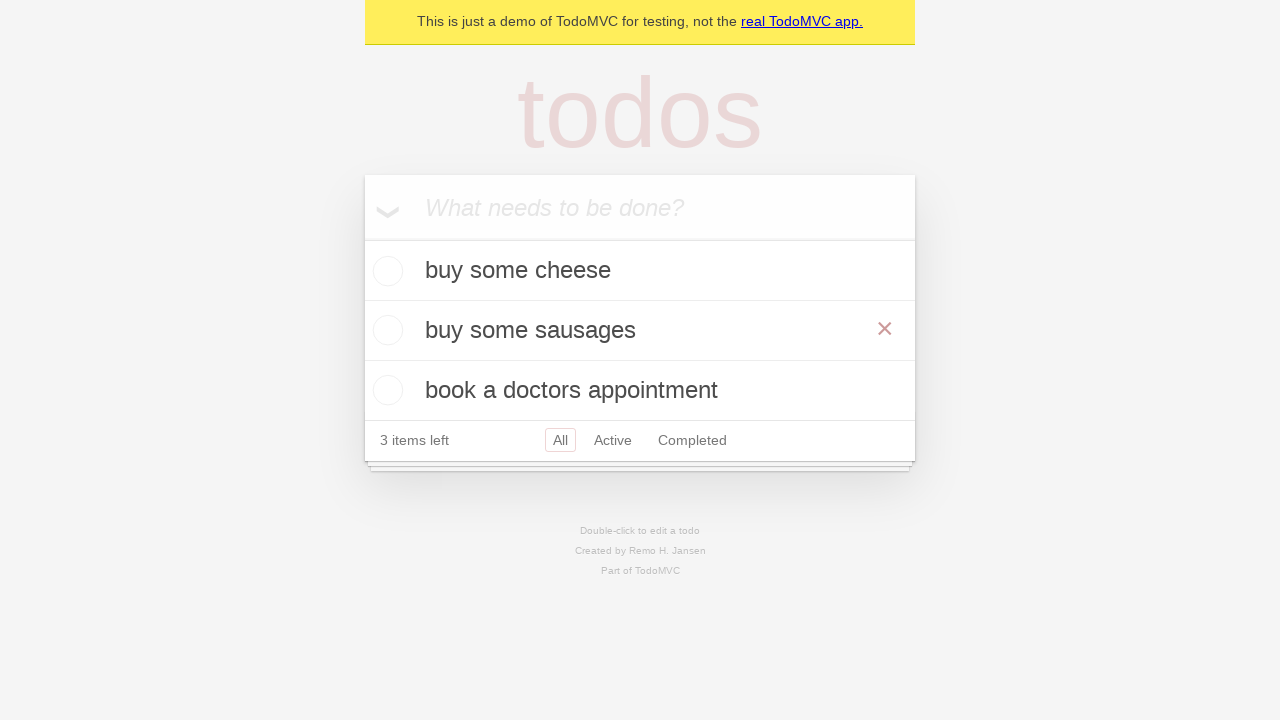